Tests that an error message is shown when trying to save an empty name field

Starting URL: https://devmountain-qa.github.io/employee-manager/1.2_Version/index.html

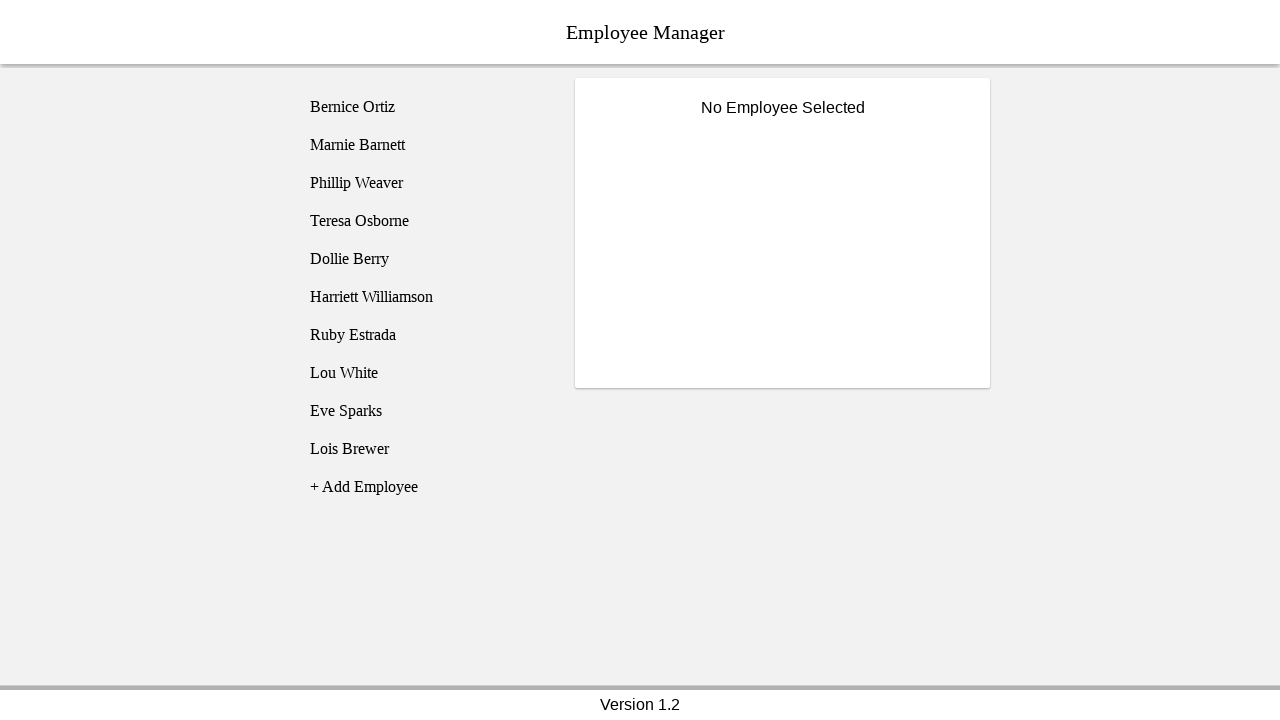

Clicked on Bernice Ortiz employee at (425, 107) on [name='employee1']
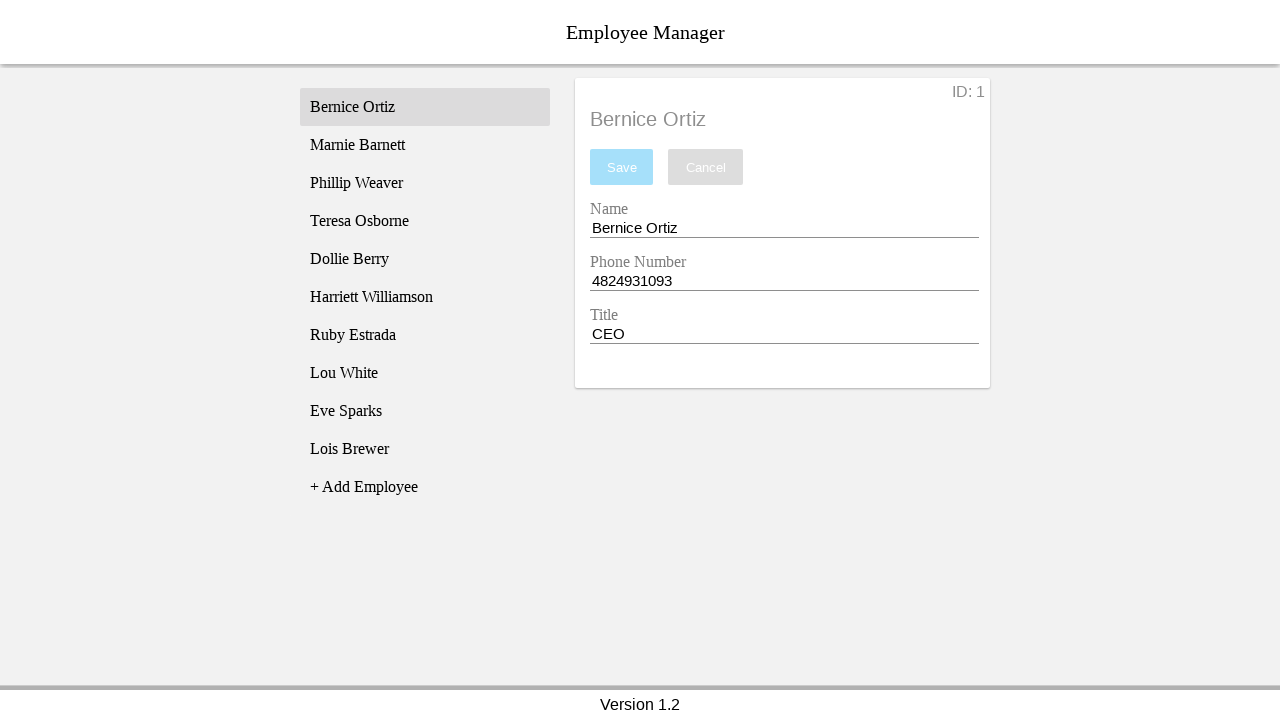

Name input field became visible
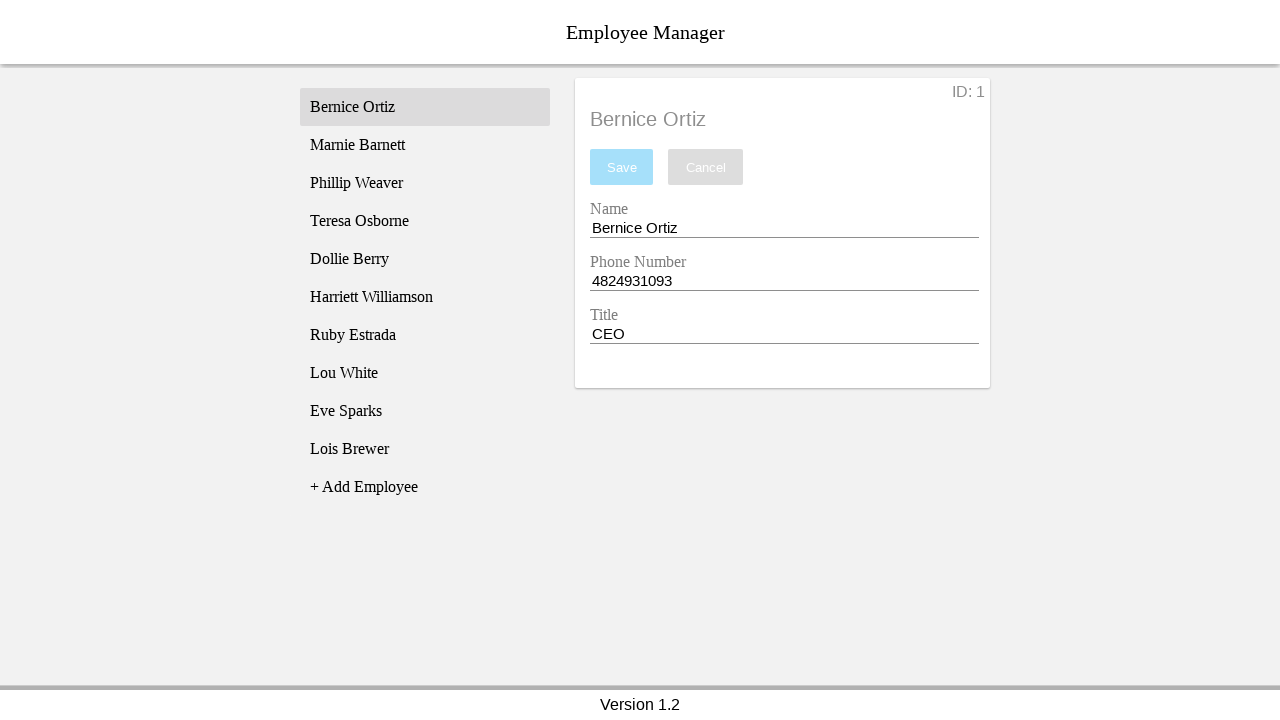

Cleared the name input field on [name='nameEntry']
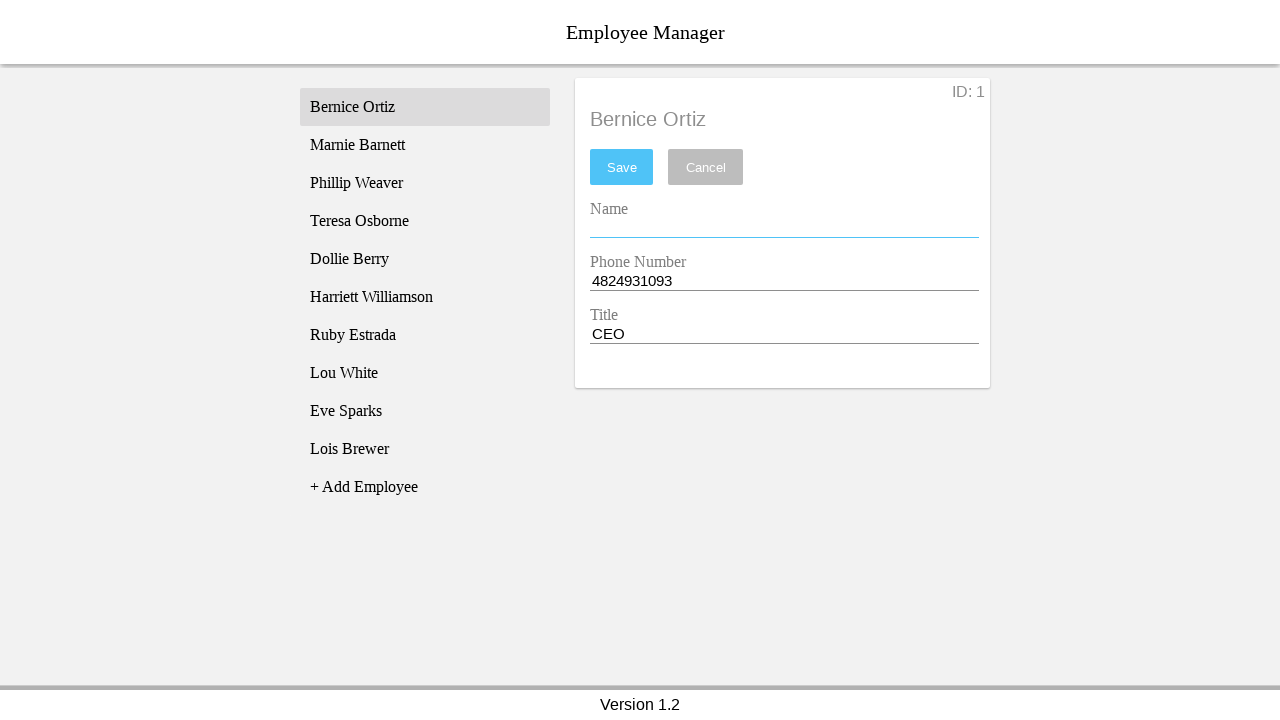

Pressed space in name input field on [name='nameEntry']
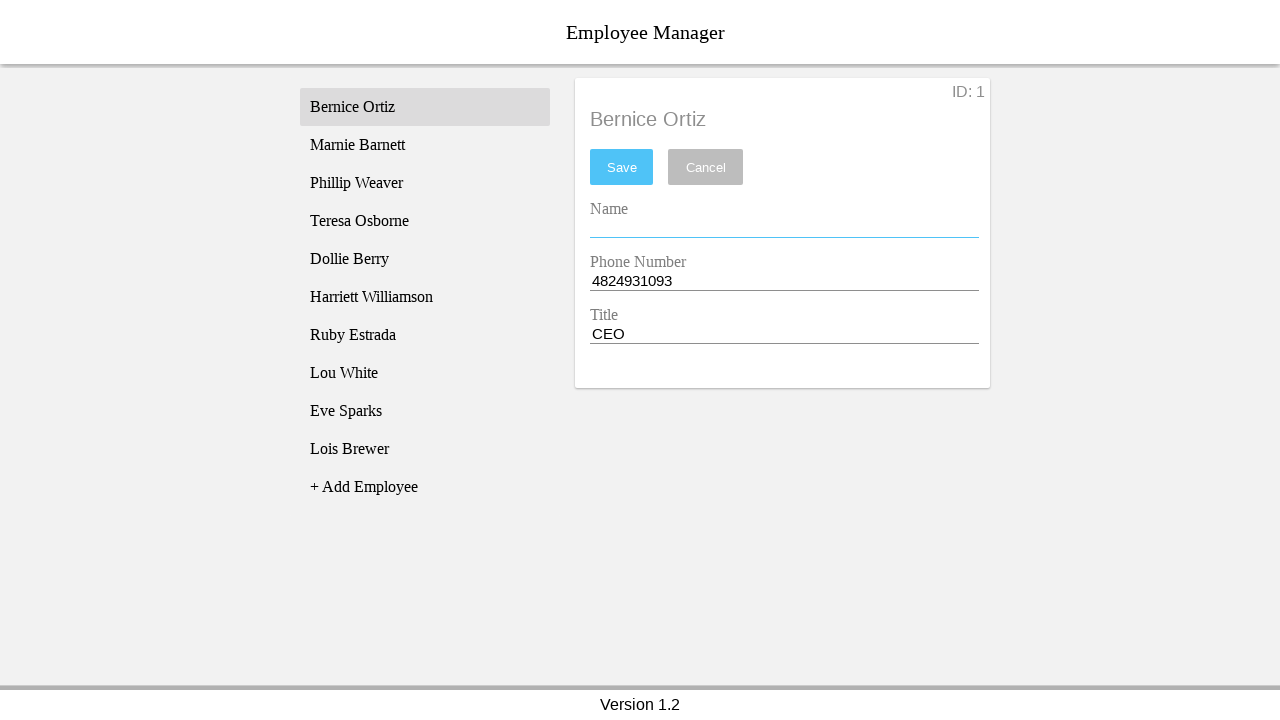

Pressed backspace to trigger empty state on [name='nameEntry']
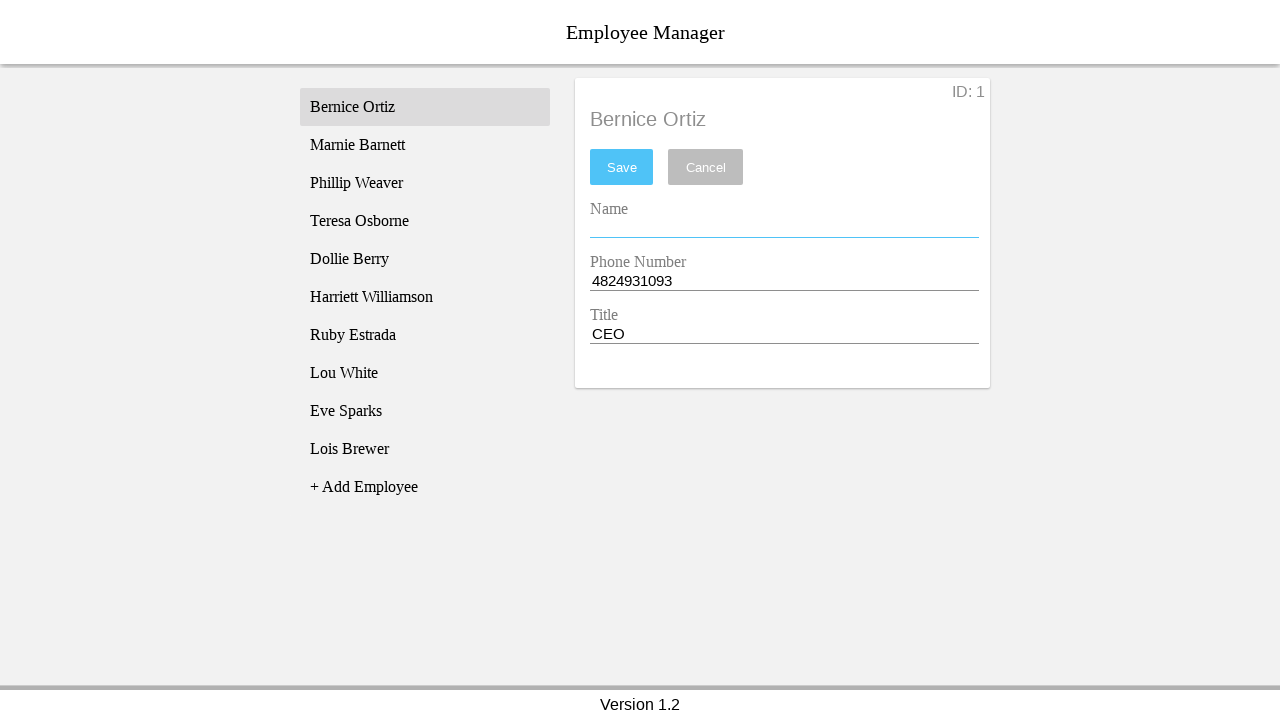

Clicked save button with empty name field at (622, 167) on #saveBtn
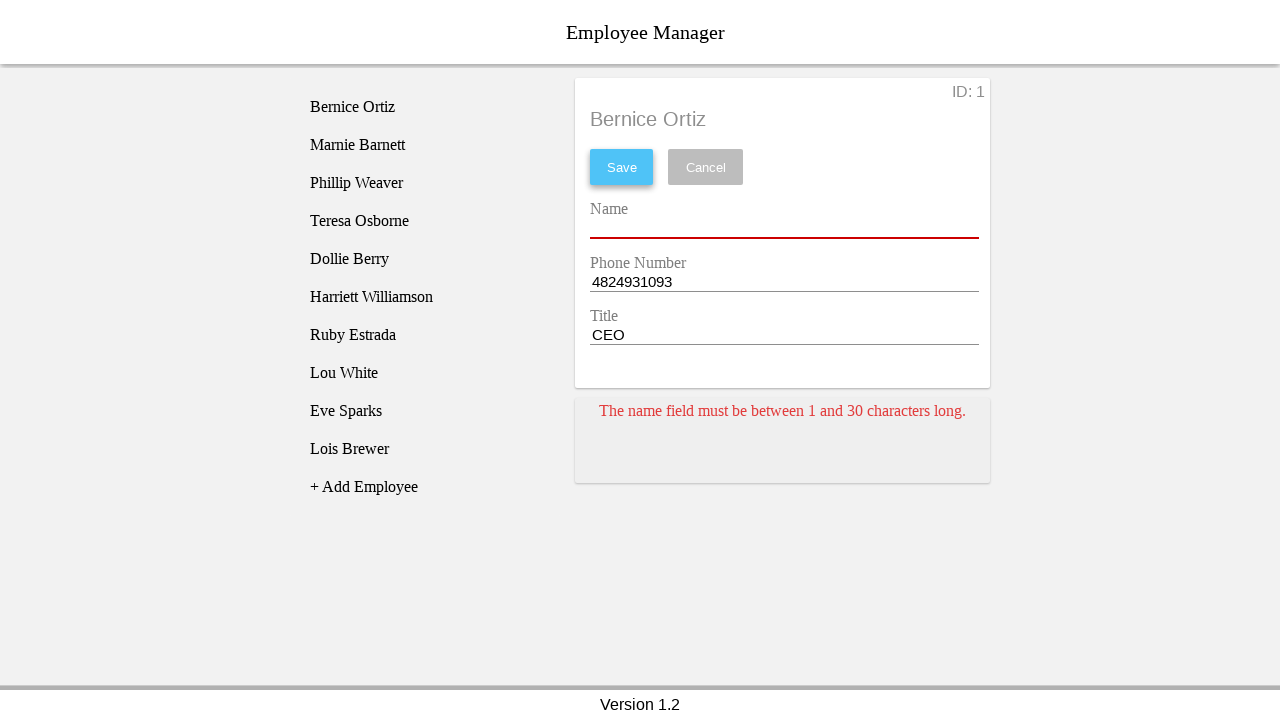

Error message card appeared for empty name field
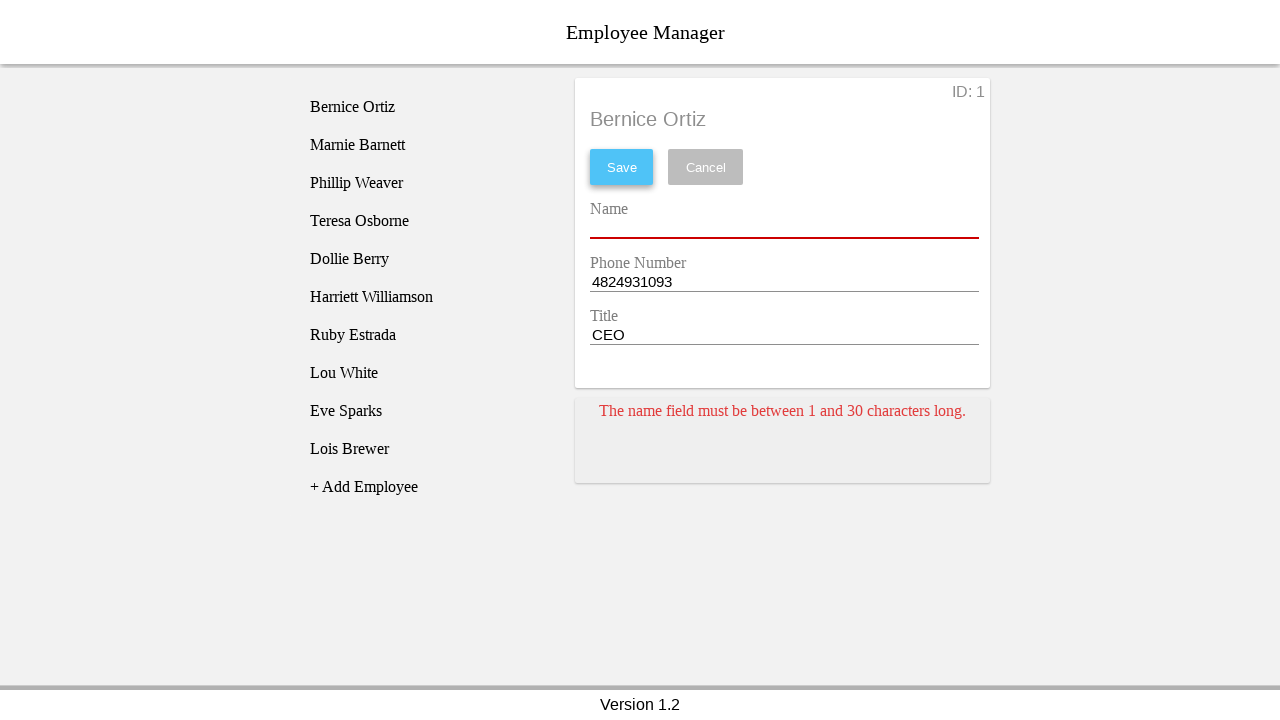

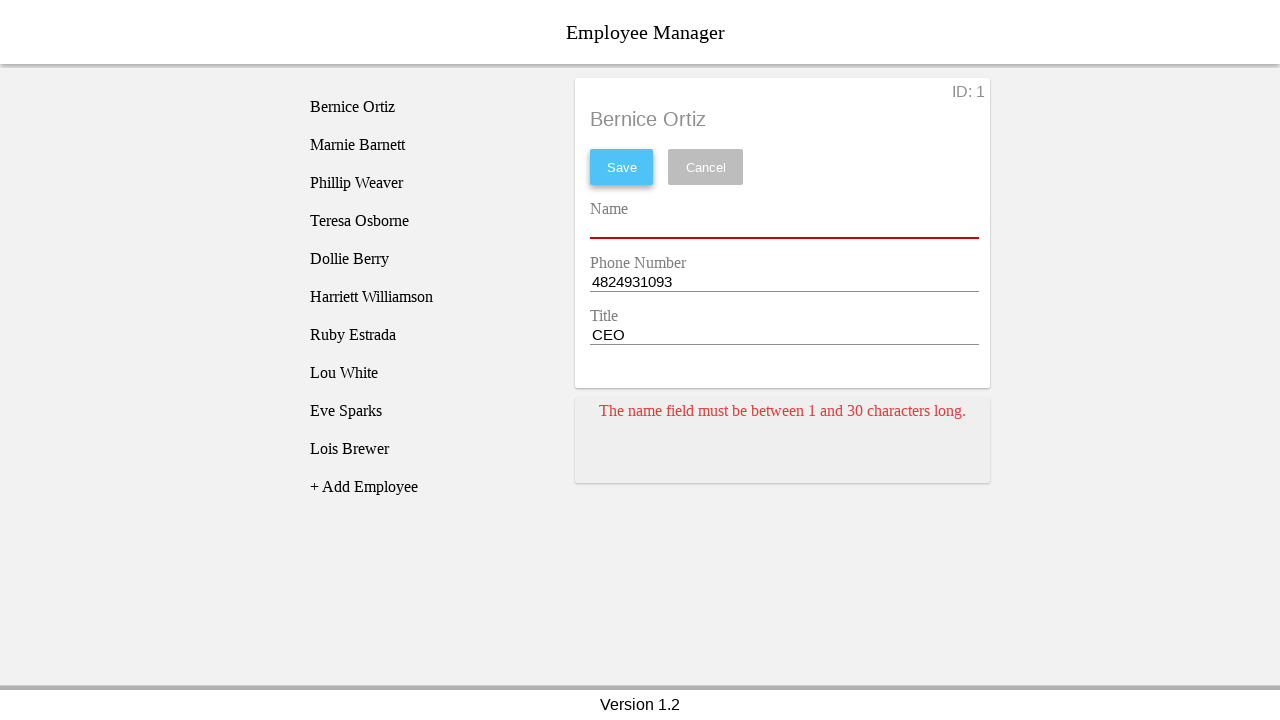